Tests the add/remove elements functionality by clicking the Add Element button, verifying the Delete button appears, clicking Delete, and verifying the page header is still visible

Starting URL: https://the-internet.herokuapp.com/add_remove_elements/

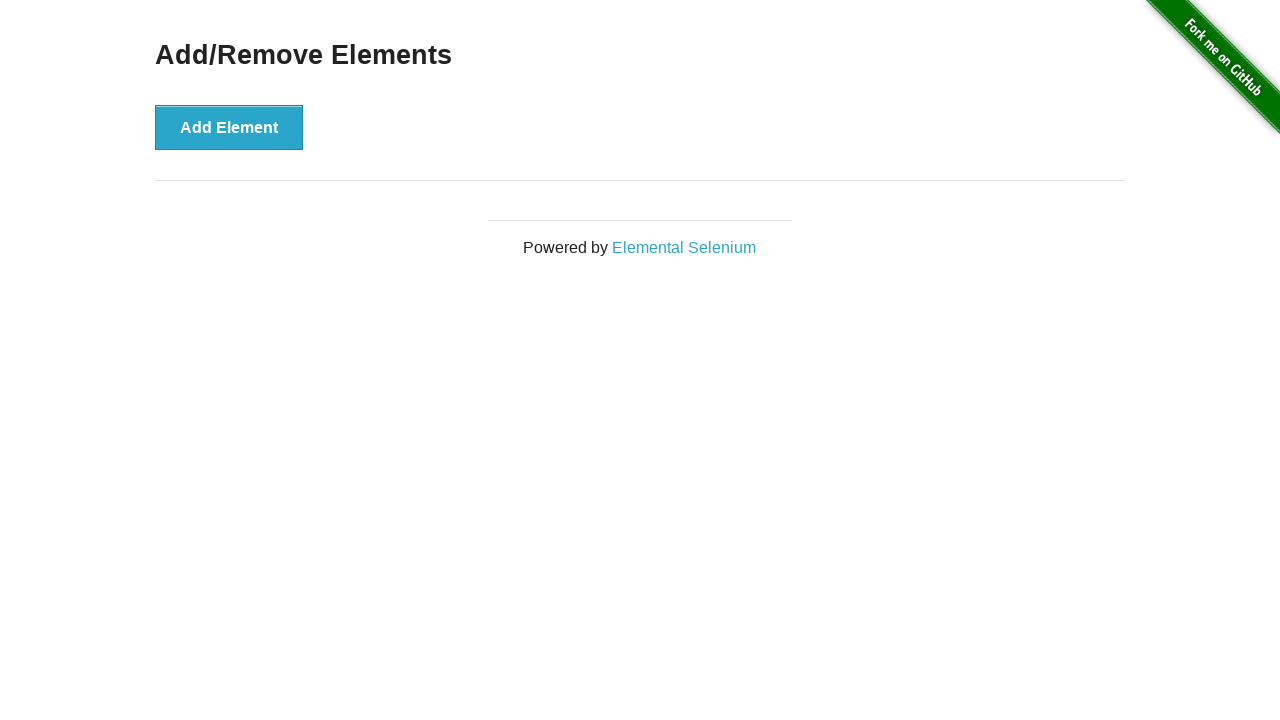

Clicked the Add Element button at (229, 127) on xpath=//*[text()='Add Element']
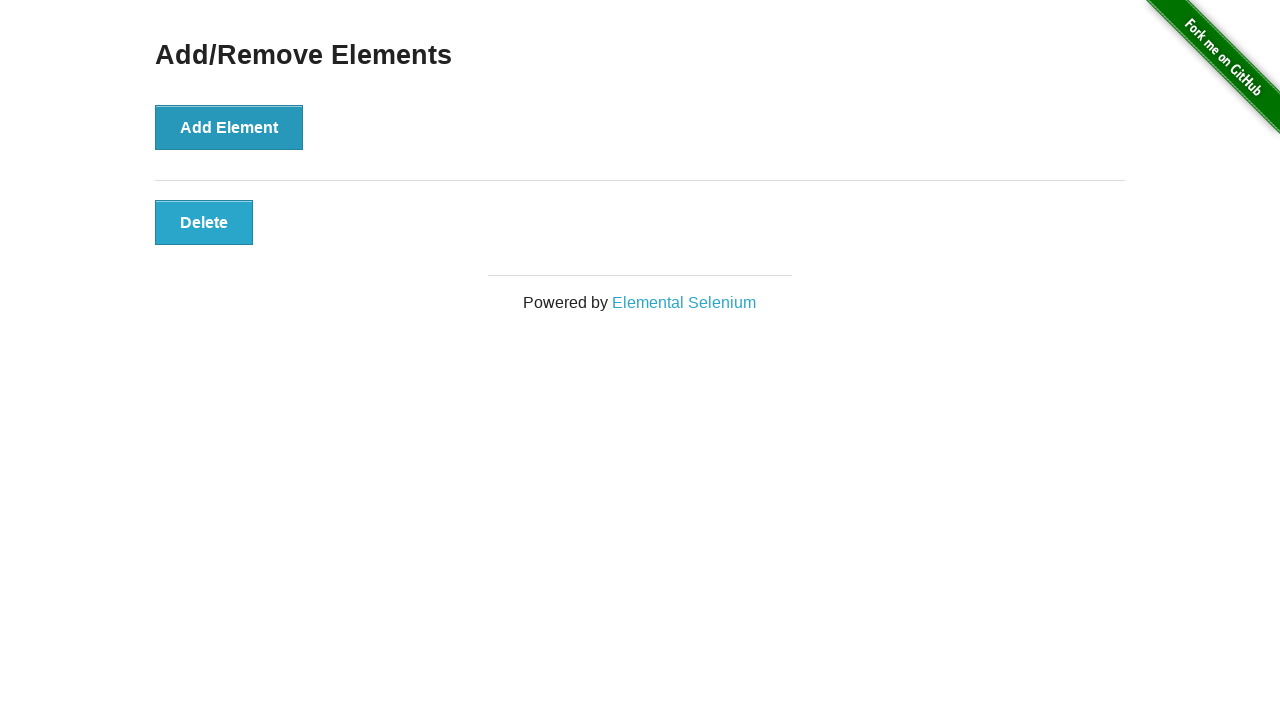

Waited for Delete button to appear
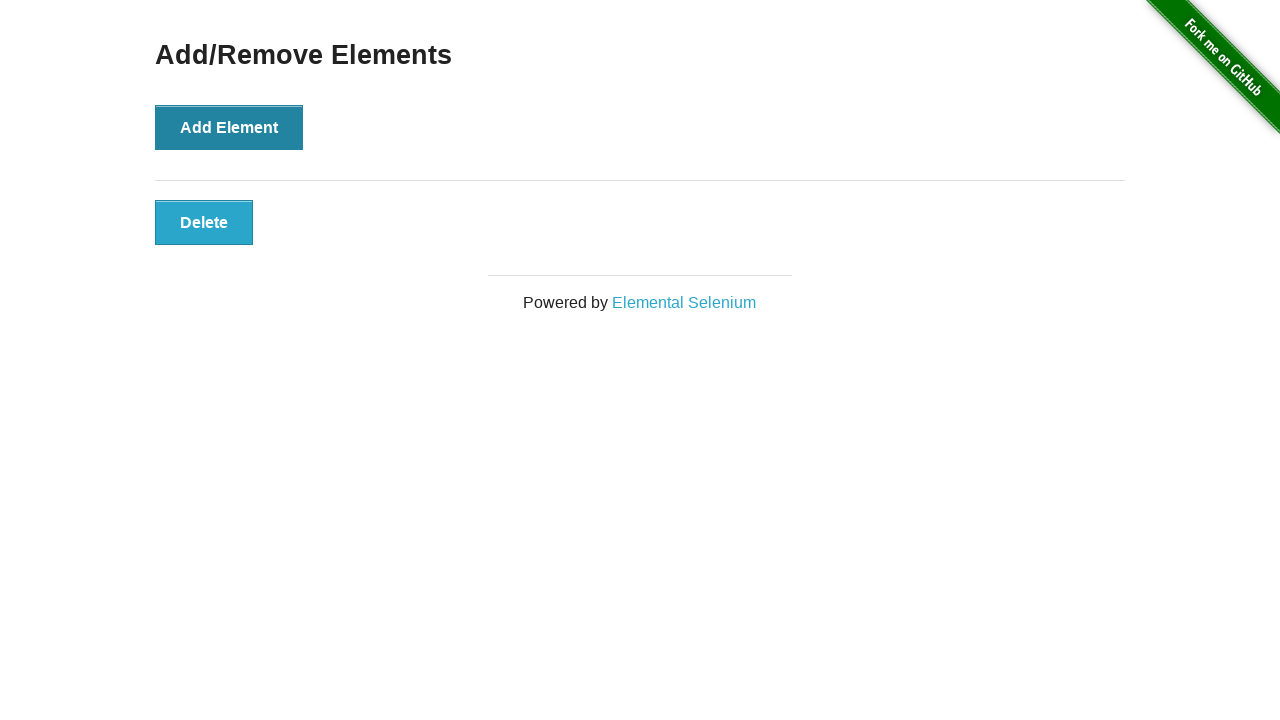

Located the Delete button element
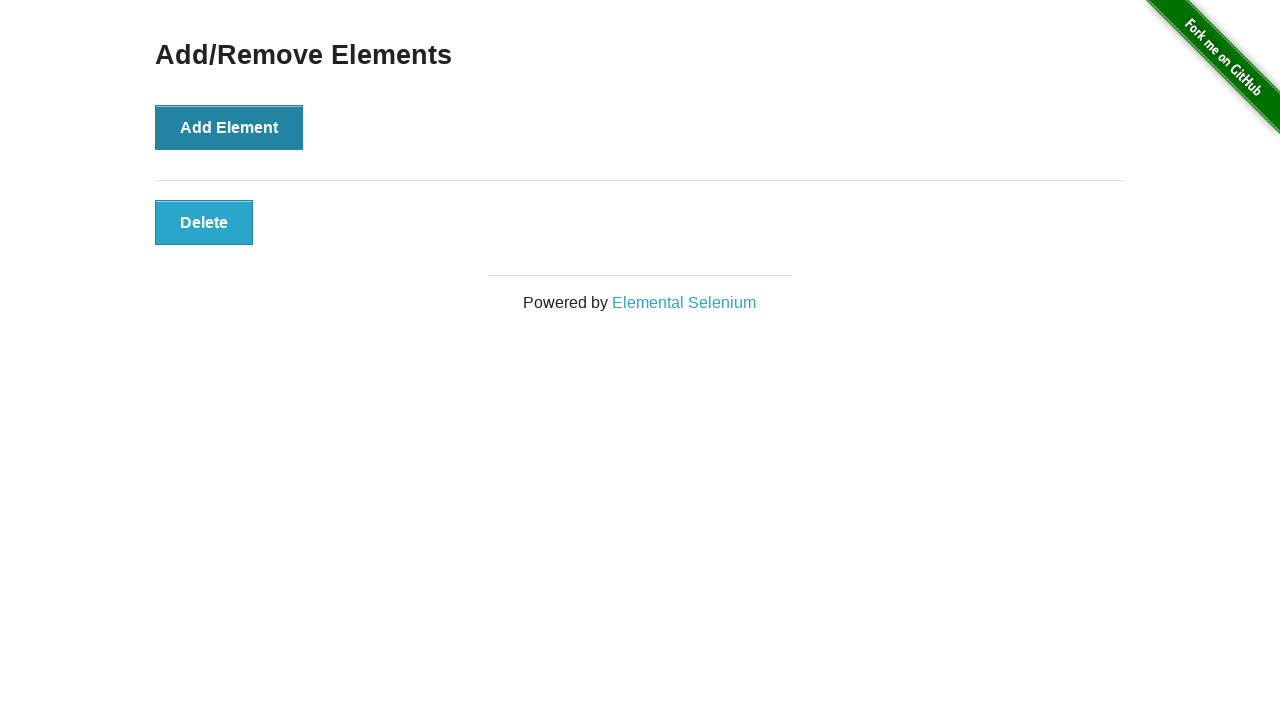

Verified Delete button is visible
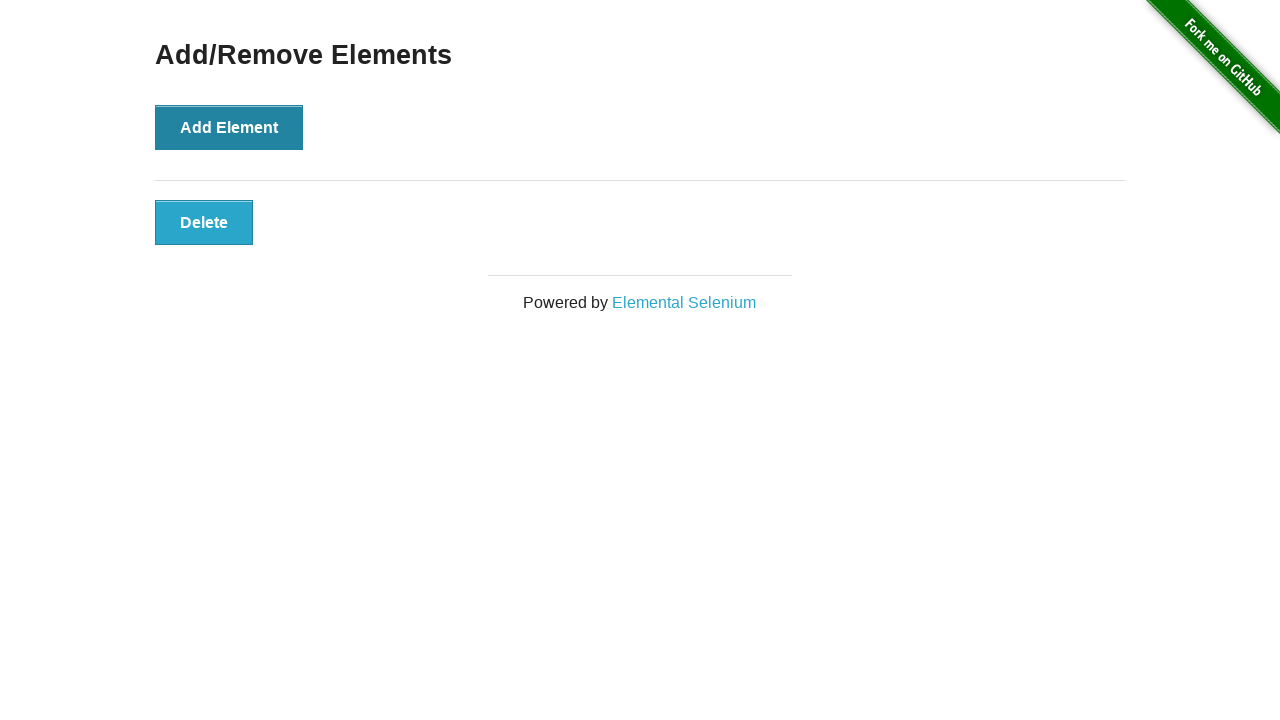

Clicked the Delete button at (204, 222) on .added-manually
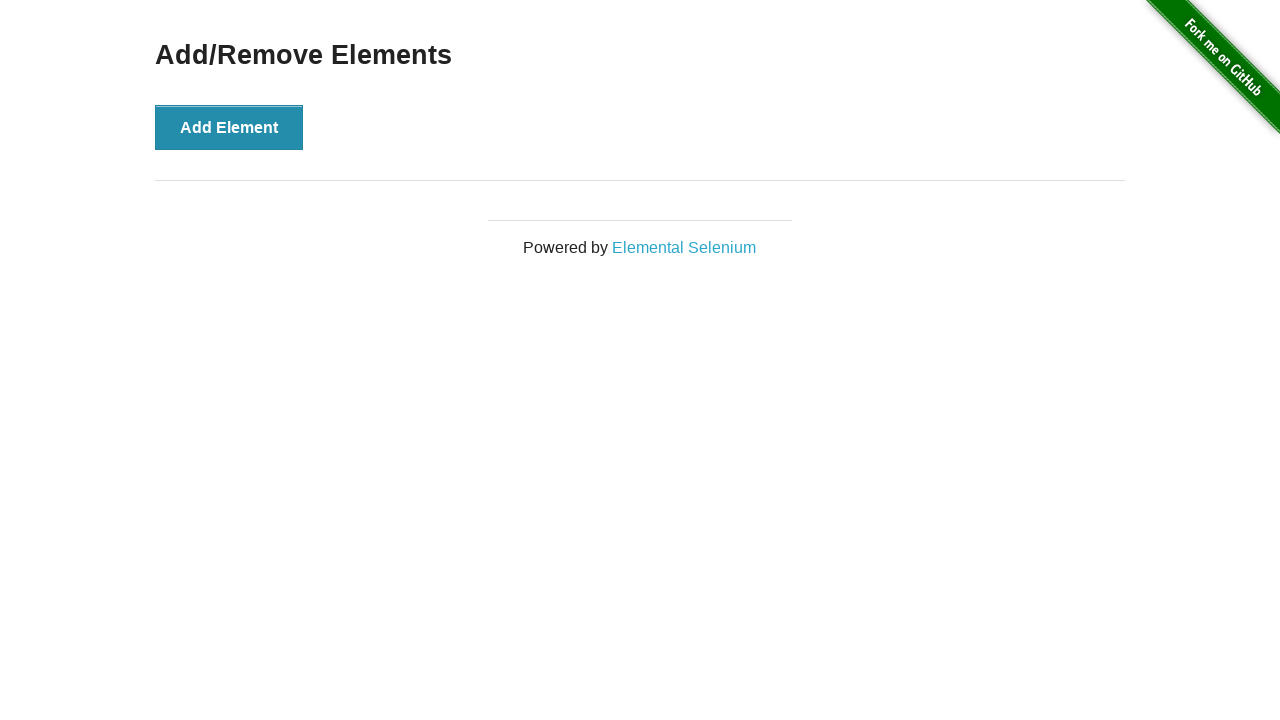

Located the Add/Remove Elements heading
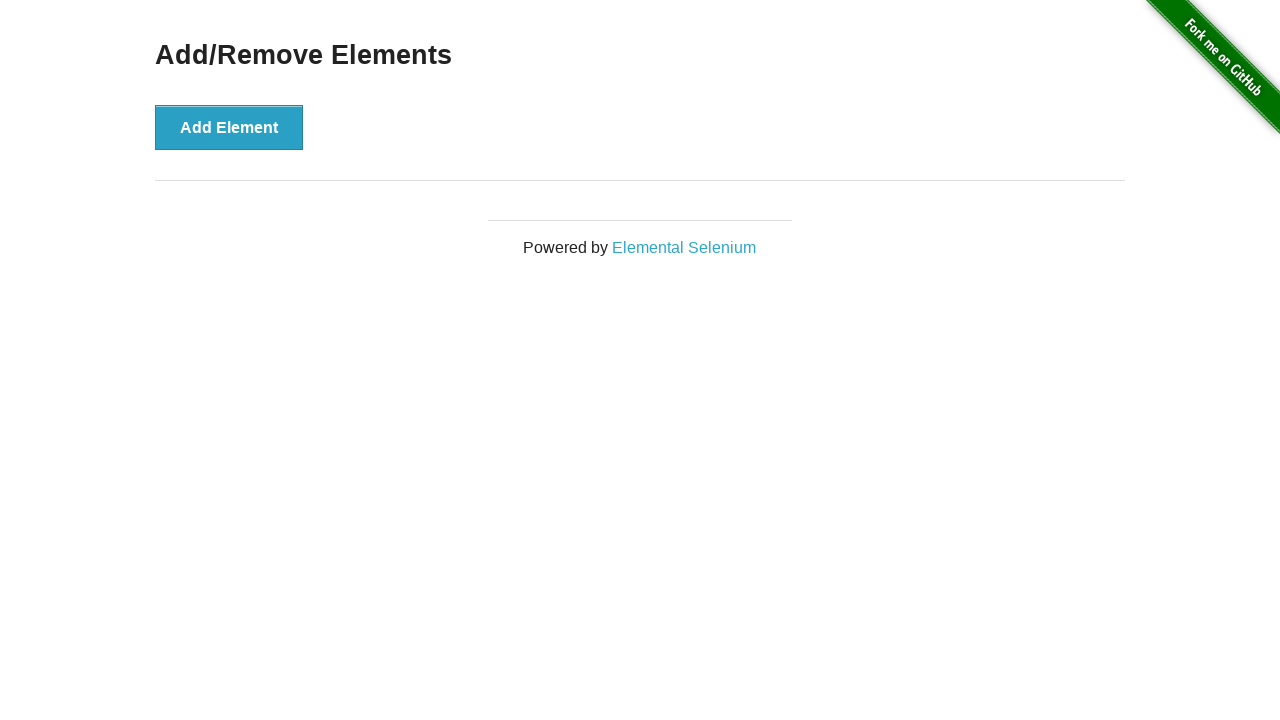

Verified Add/Remove Elements heading is still visible
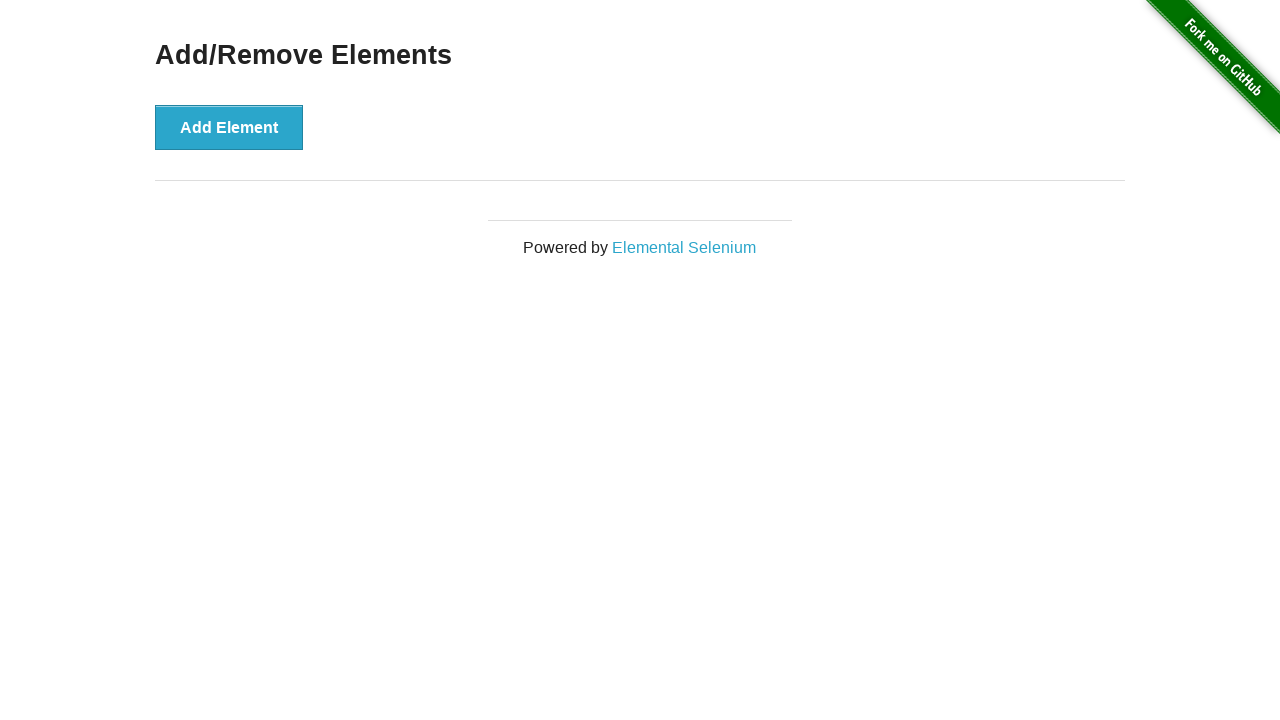

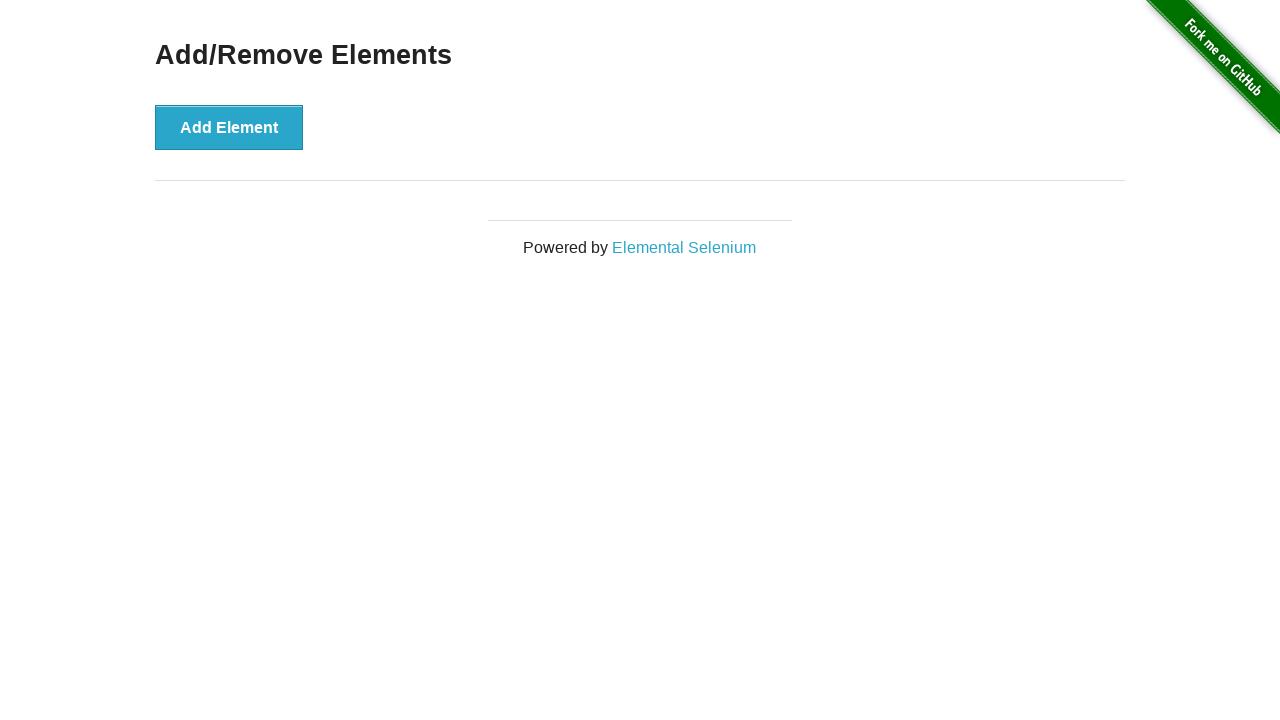